Tests link navigation in the footer section by opening multiple links in new tabs and retrieving their titles

Starting URL: https://www.rahulshettyacademy.com/AutomationPractice/

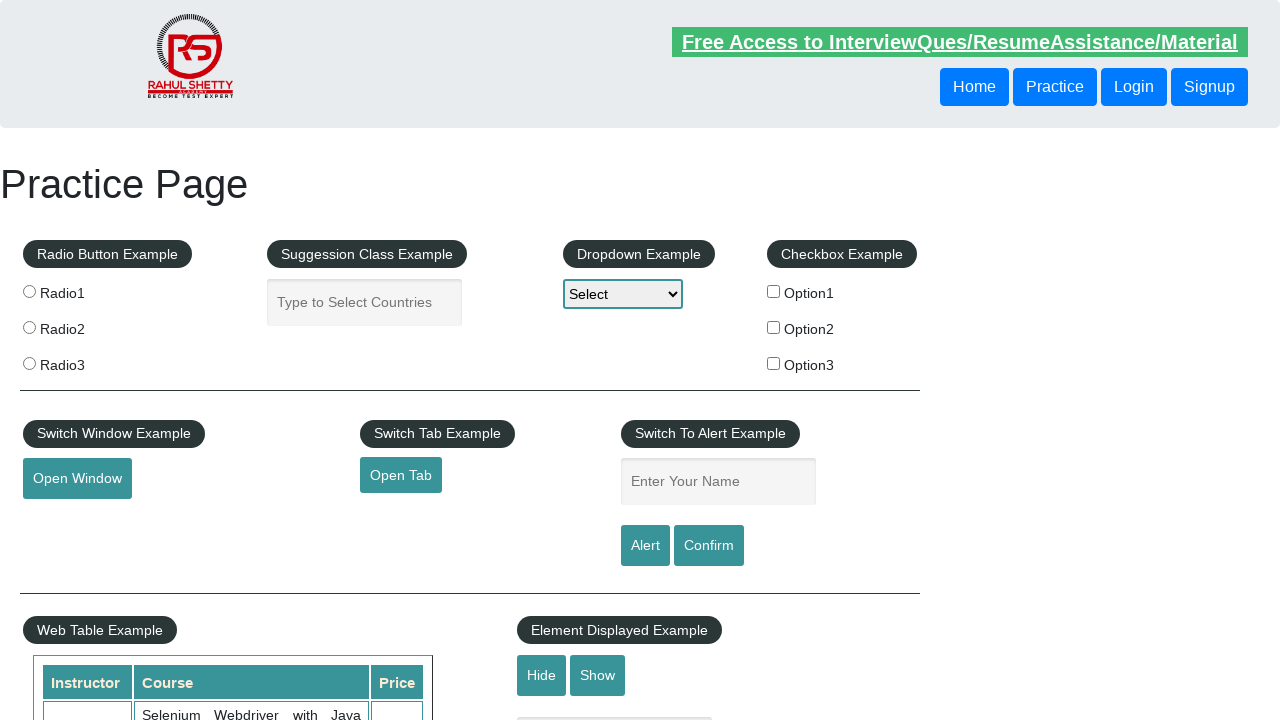

Counted total links on page
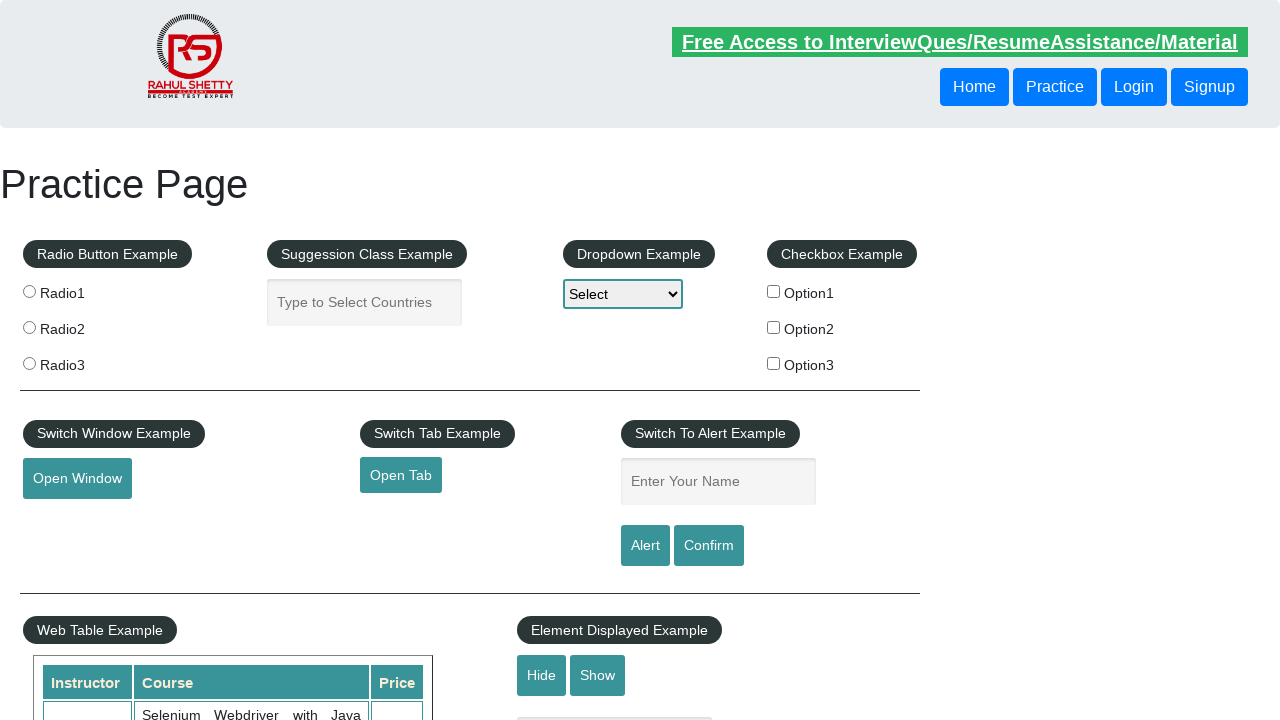

Located footer section (div#gf-BIG)
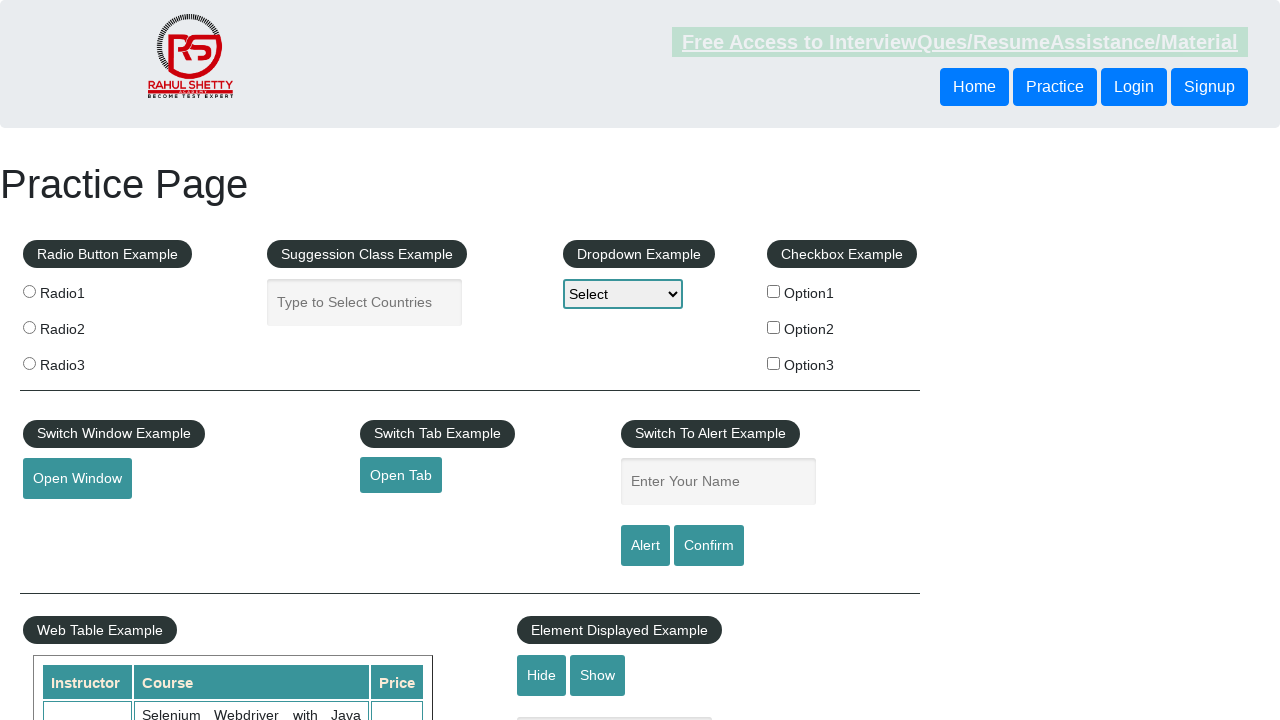

Counted links in footer section
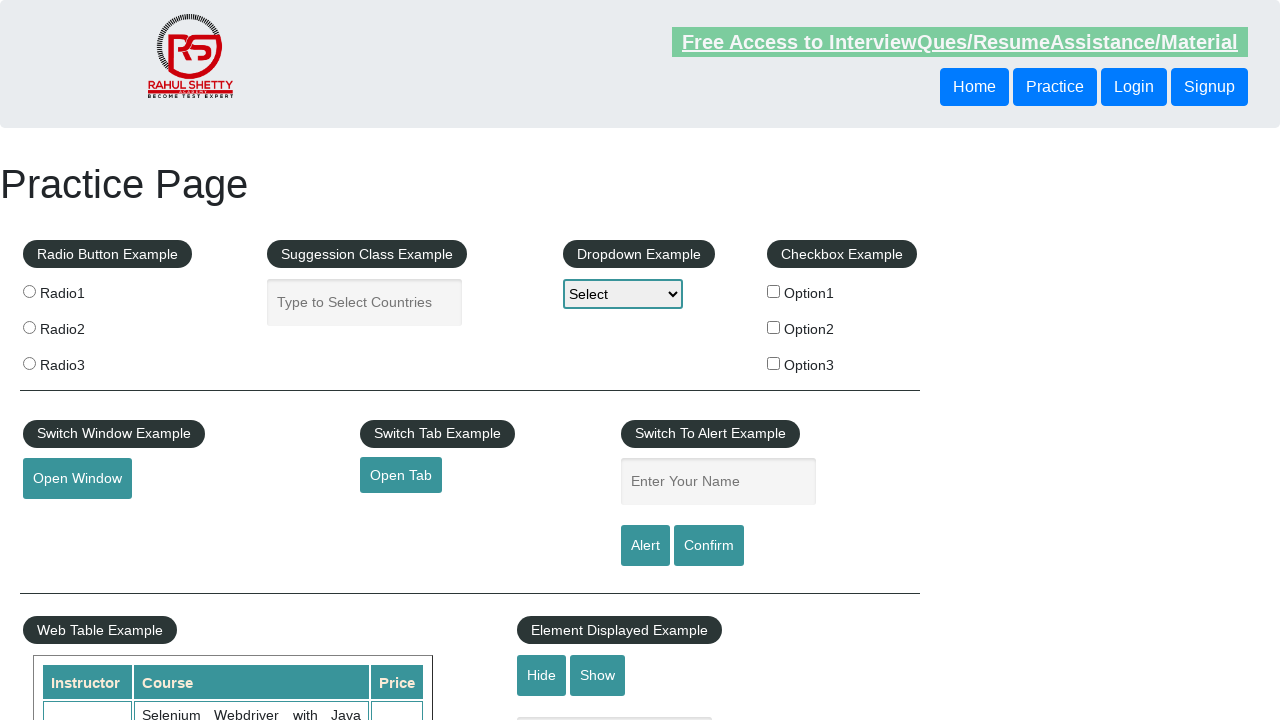

Located discount section in footer
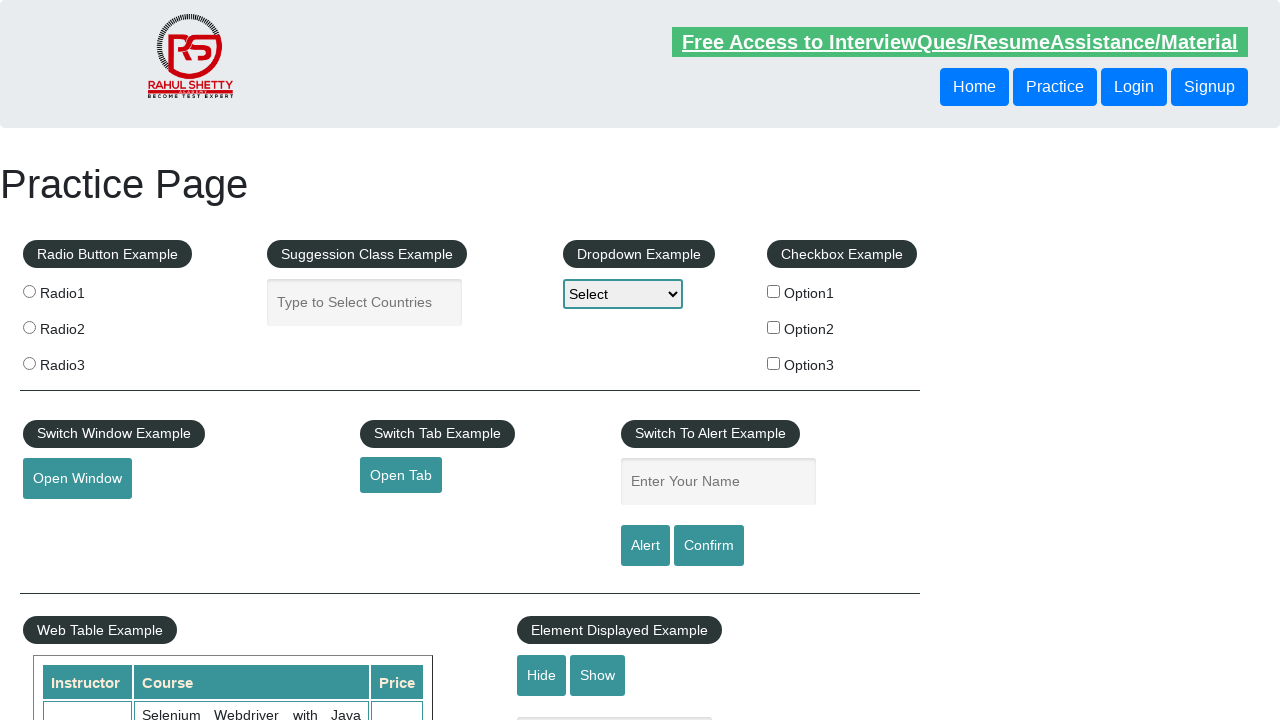

Counted links in discount section
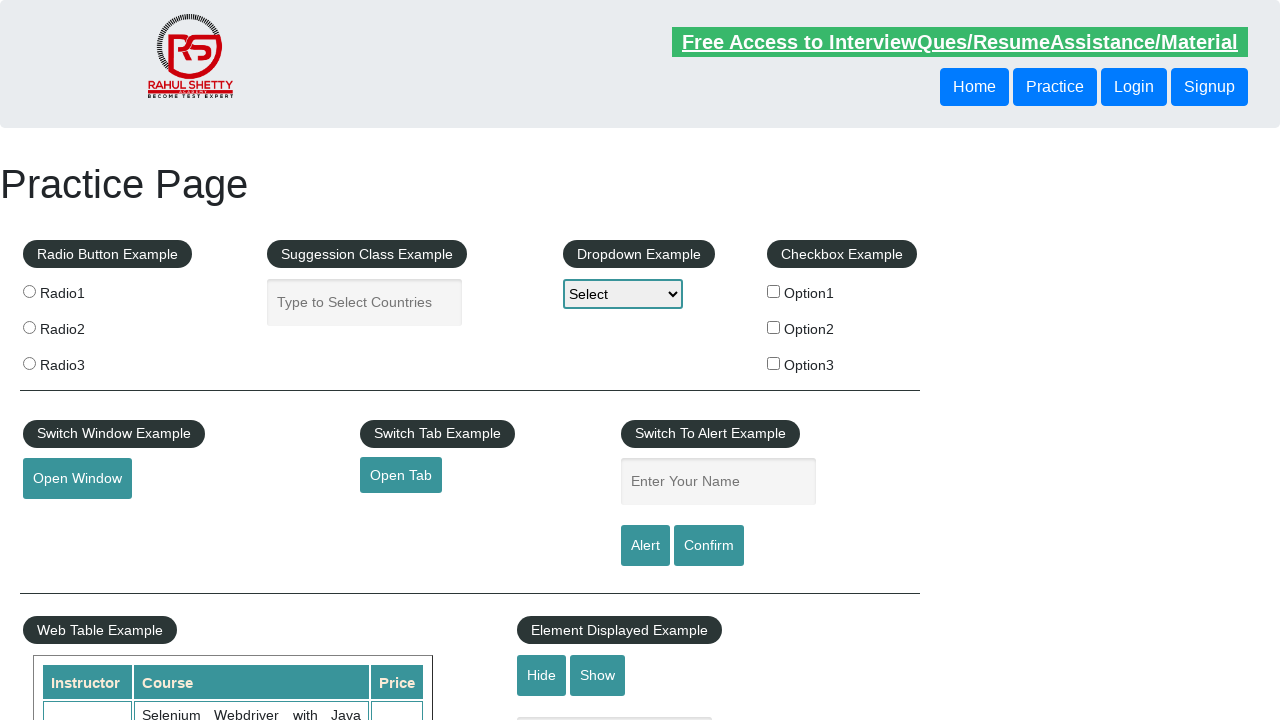

Located discount section link #1
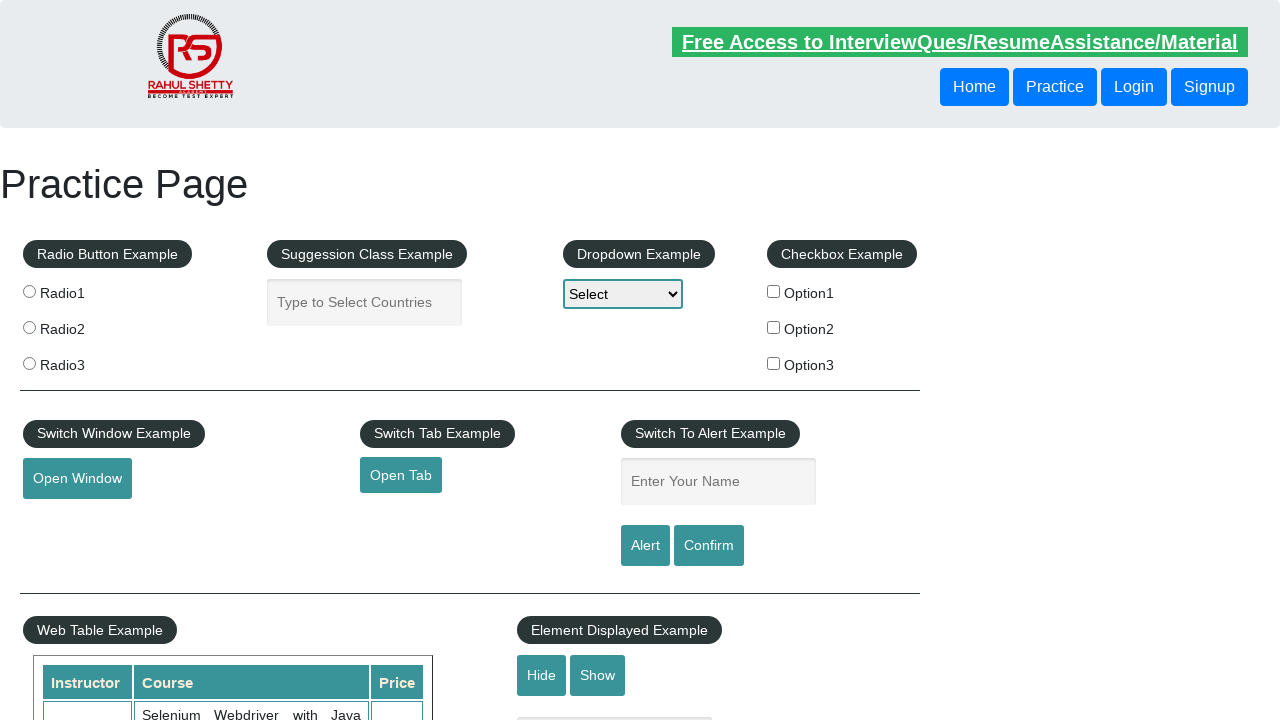

Opened discount section link #1 in new tab at (68, 520) on xpath=//tbody/tr/td[1]/ul[1] >> a >> nth=1
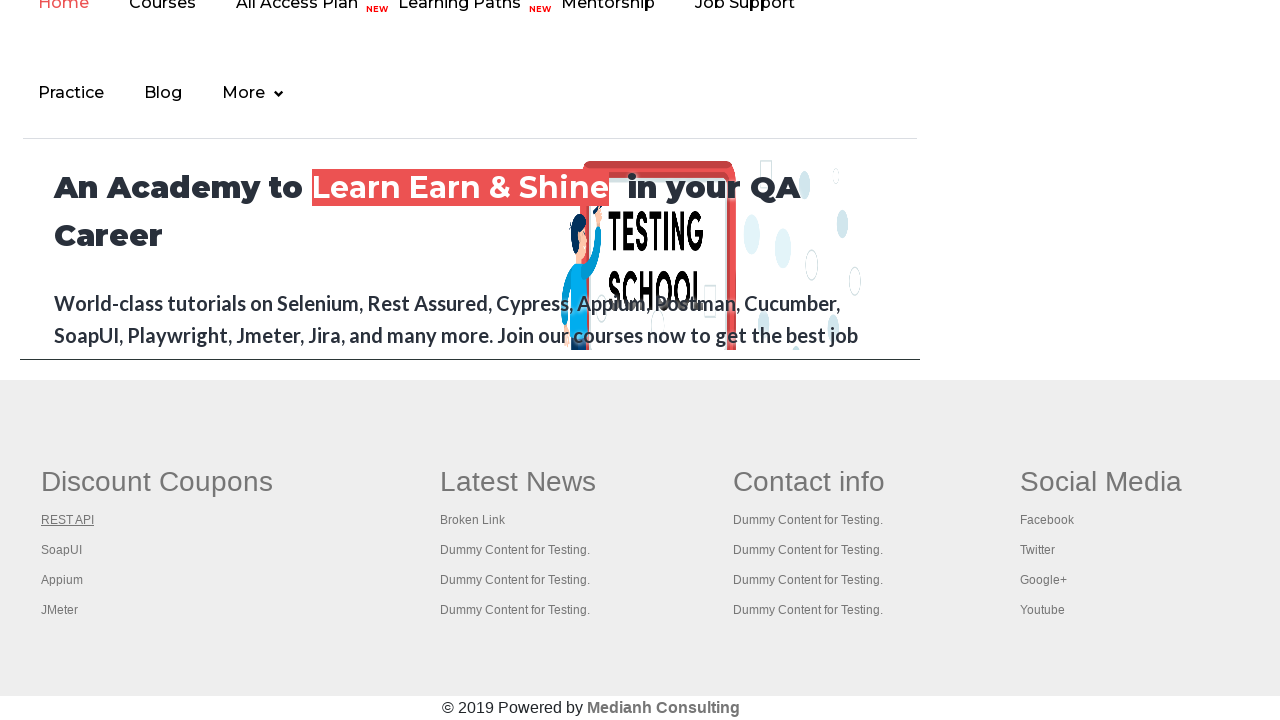

Located discount section link #2
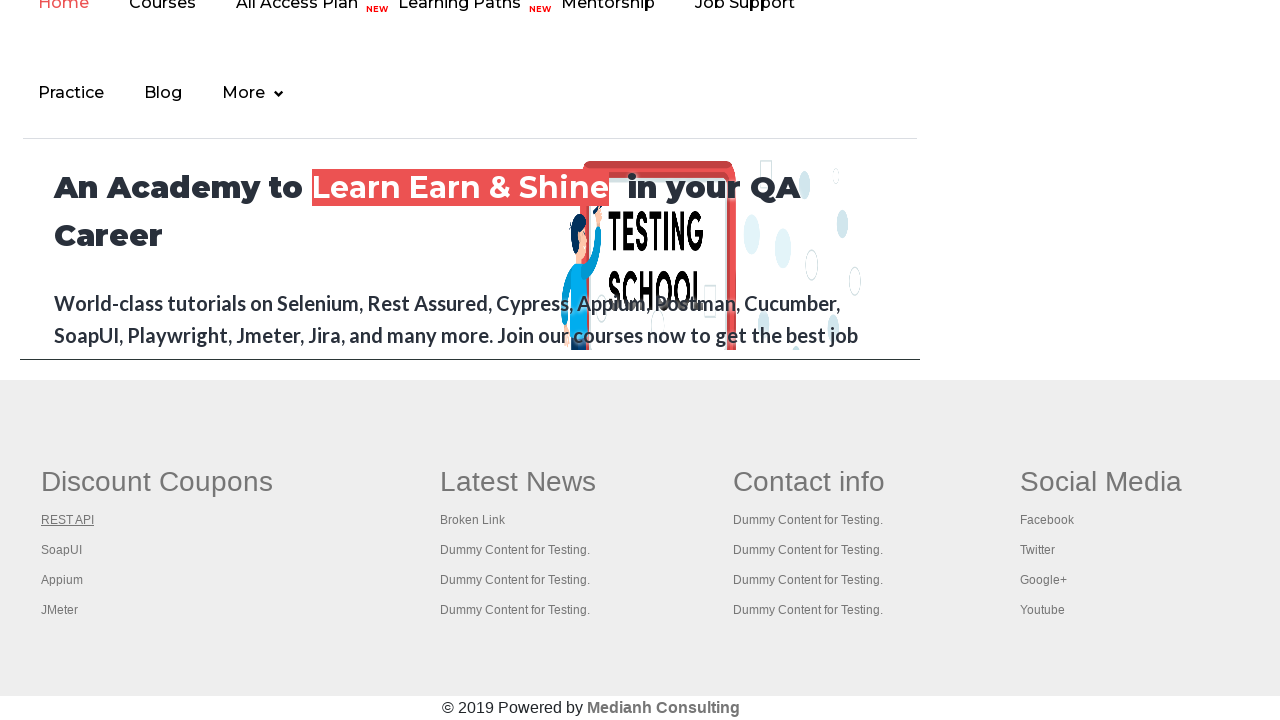

Opened discount section link #2 in new tab at (62, 550) on xpath=//tbody/tr/td[1]/ul[1] >> a >> nth=2
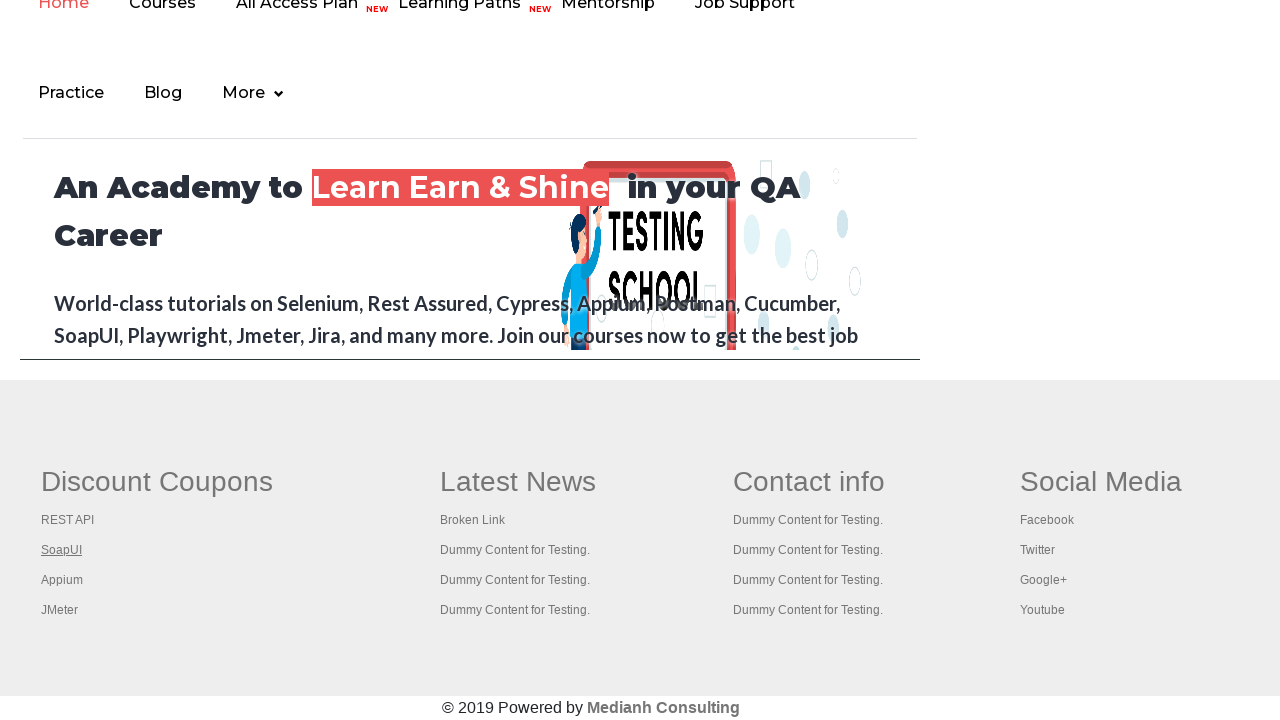

Located discount section link #3
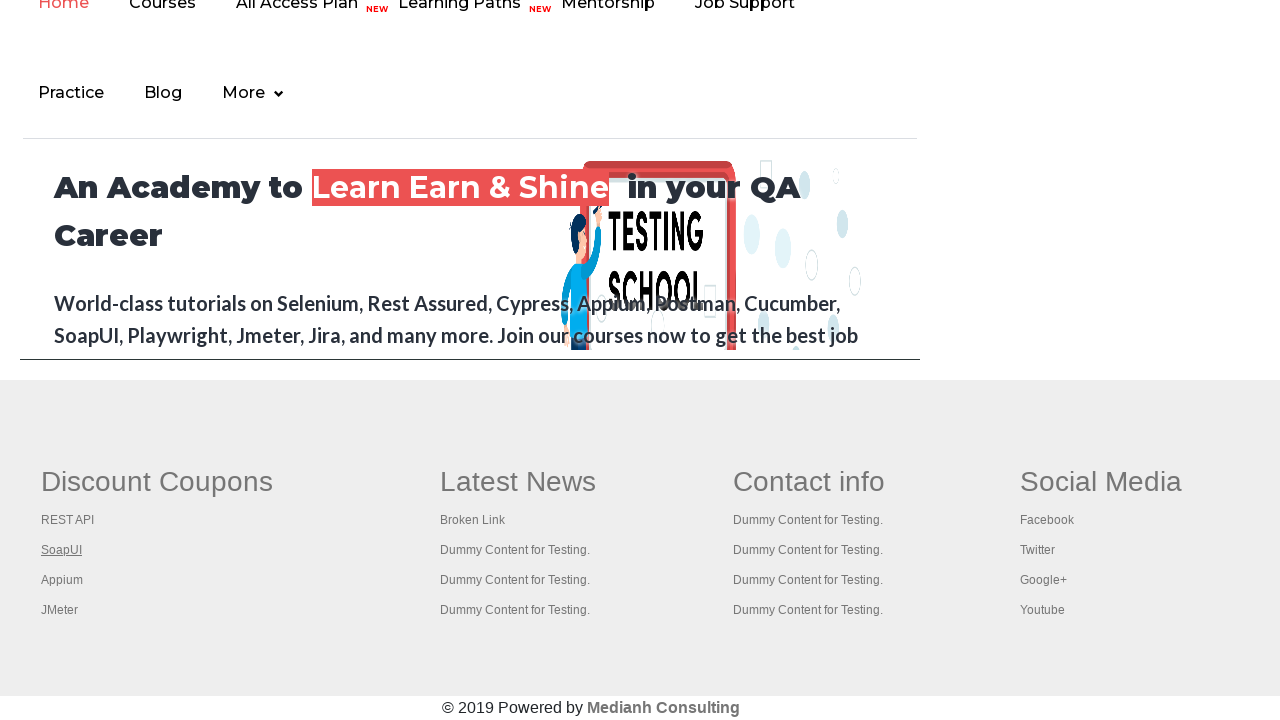

Opened discount section link #3 in new tab at (62, 580) on xpath=//tbody/tr/td[1]/ul[1] >> a >> nth=3
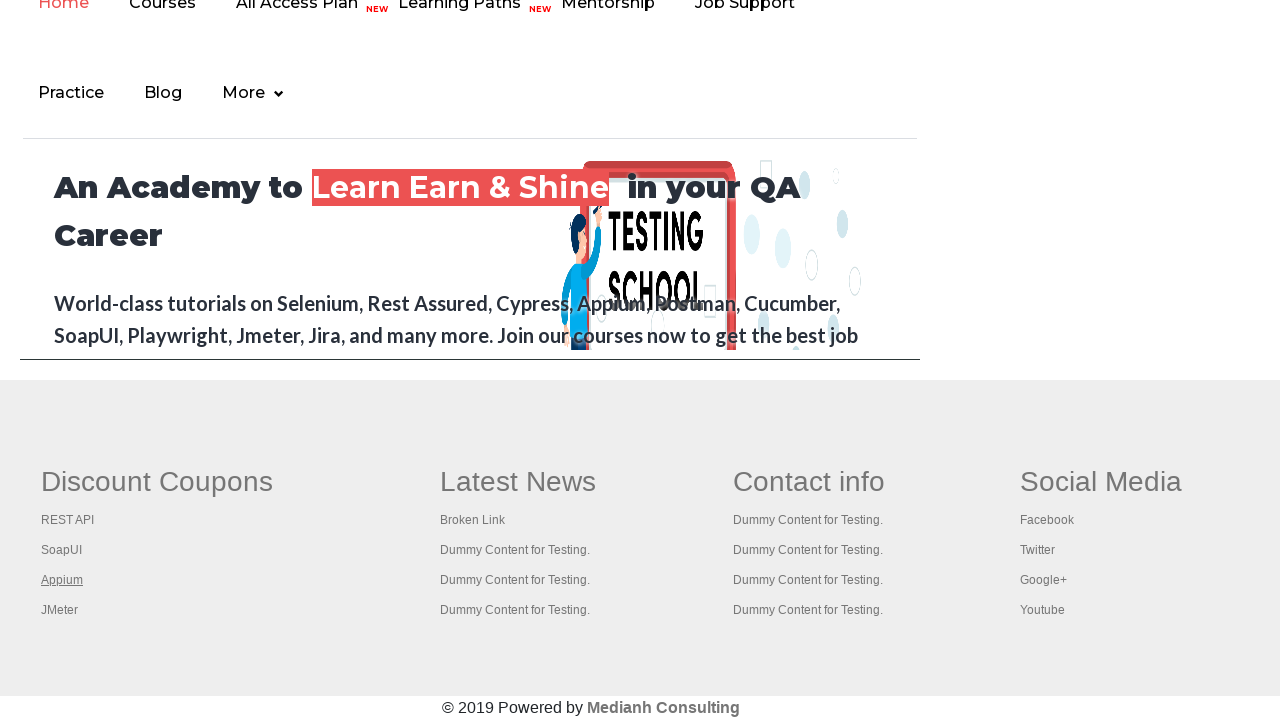

Located discount section link #4
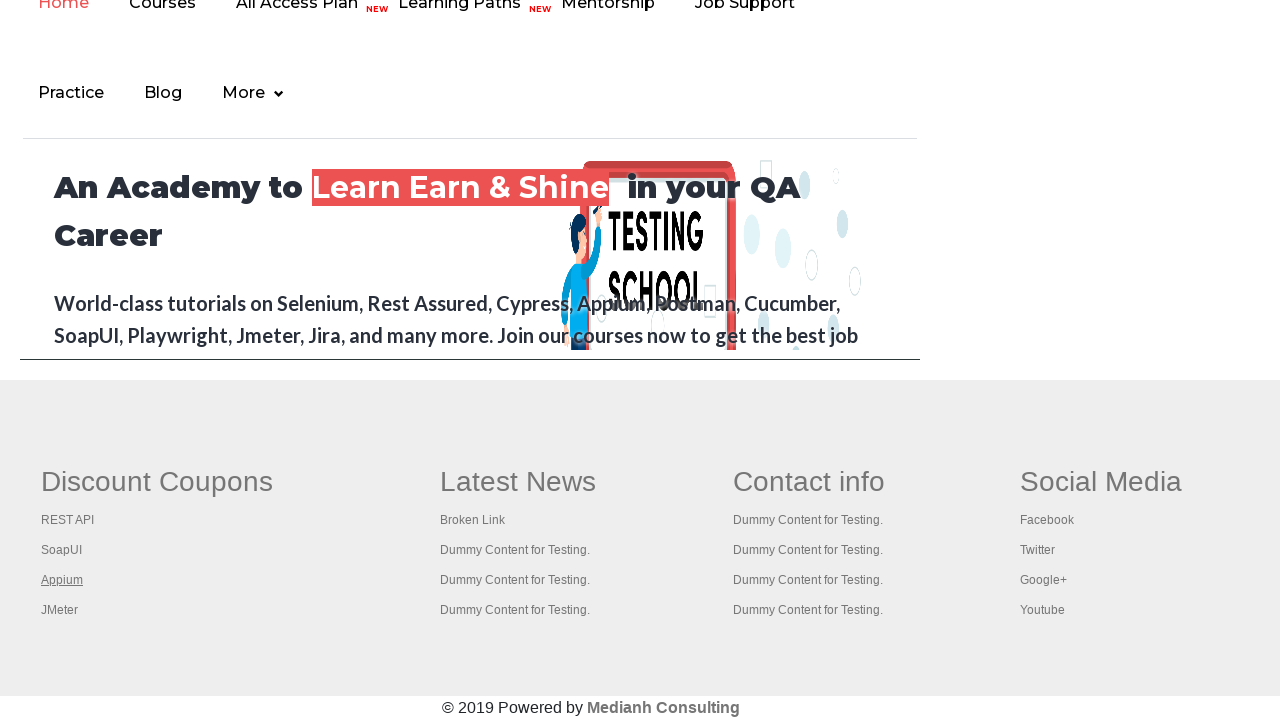

Opened discount section link #4 in new tab at (60, 610) on xpath=//tbody/tr/td[1]/ul[1] >> a >> nth=4
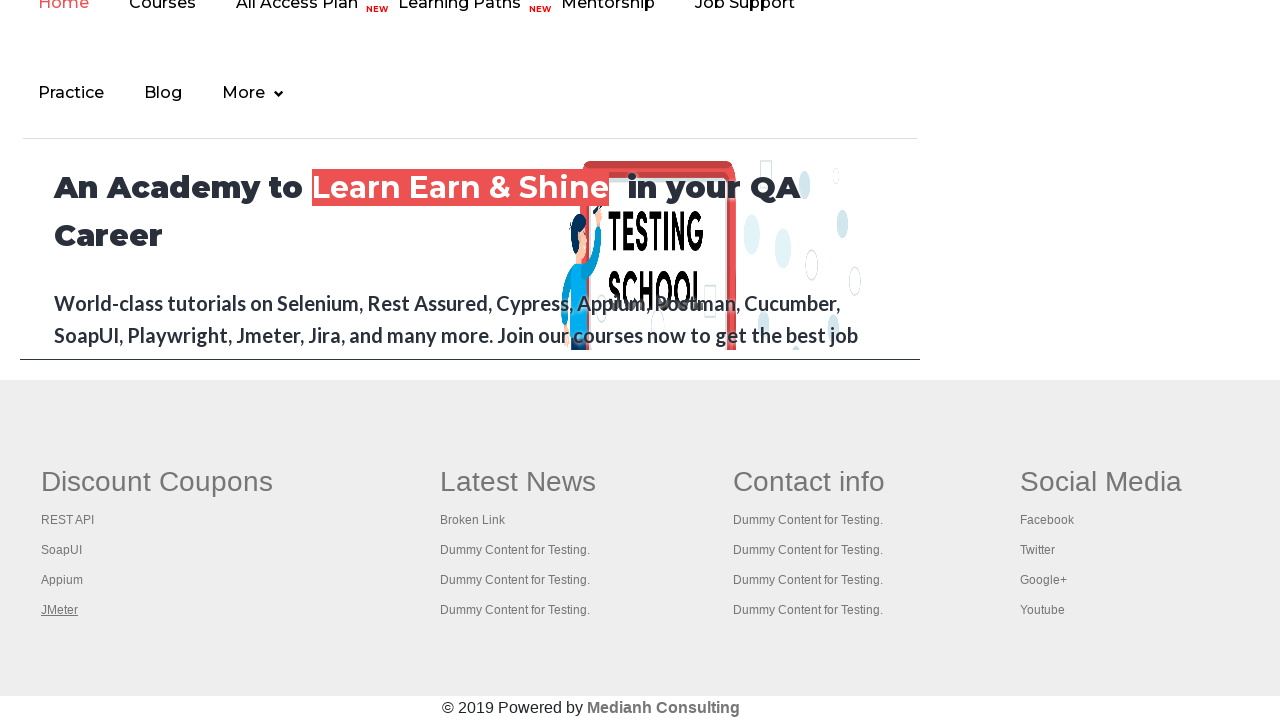

Retrieved all open pages/tabs
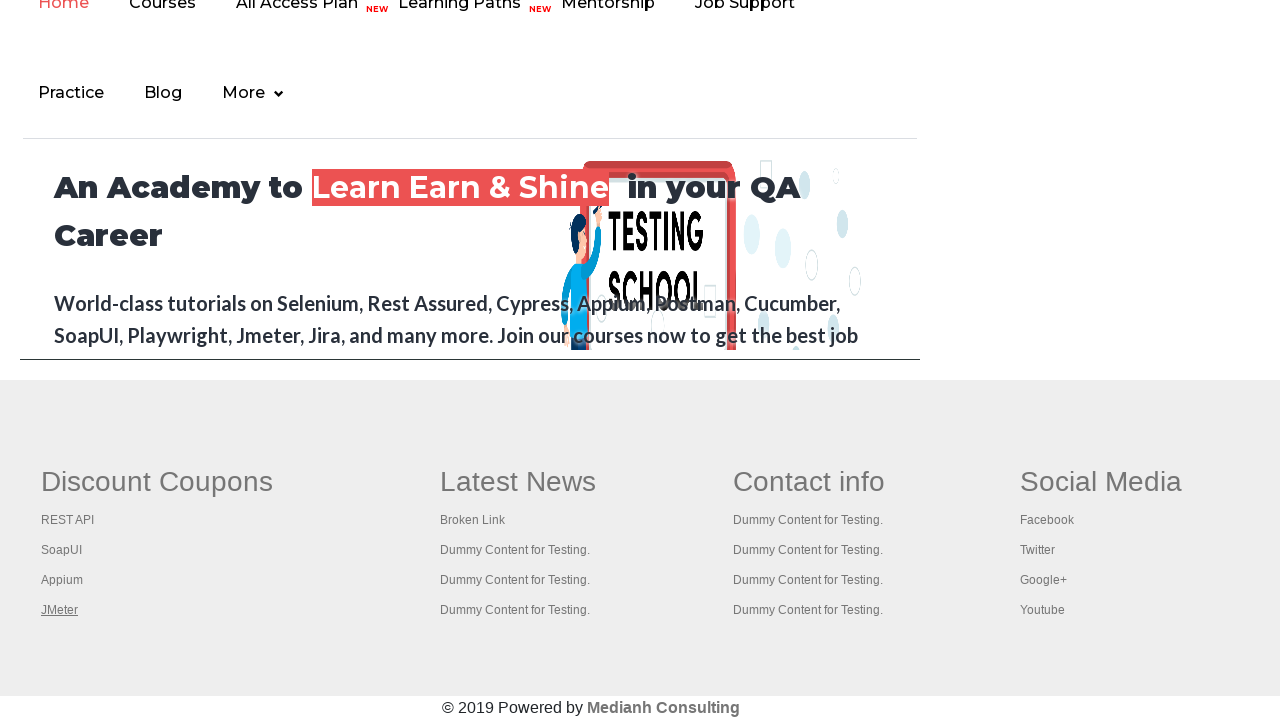

Switched to a new tab
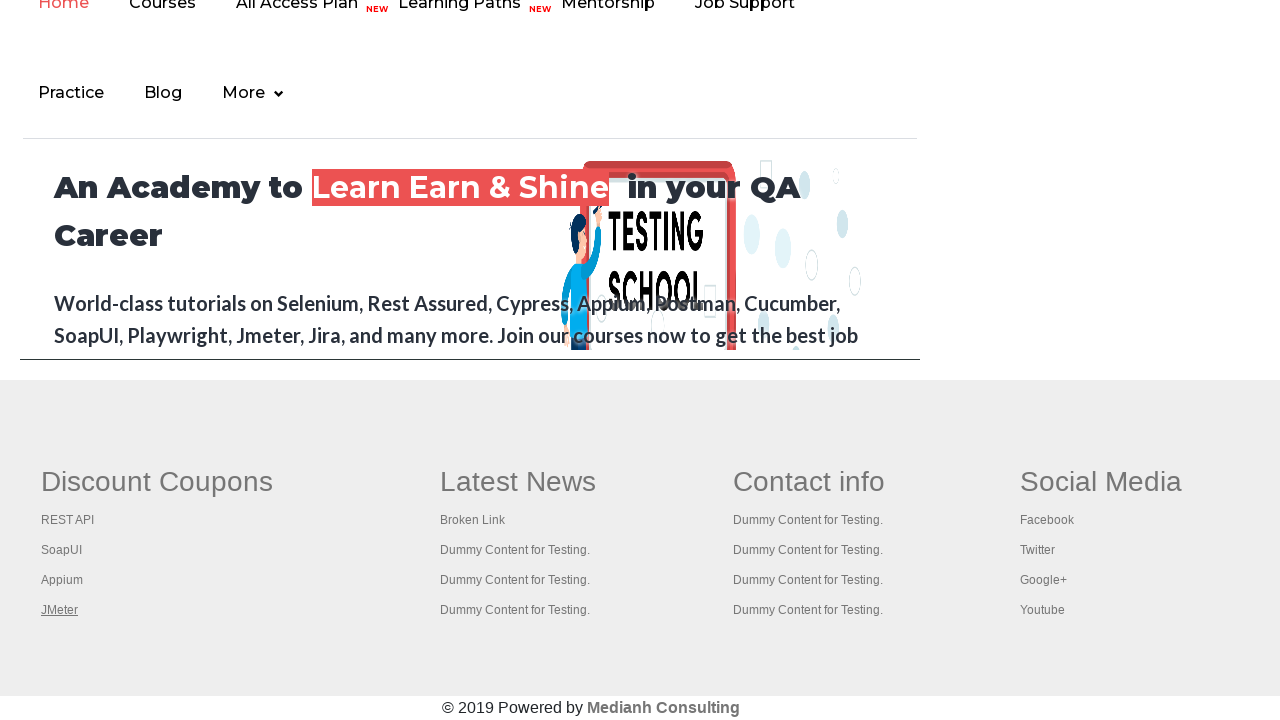

Retrieved page title: Practice Page
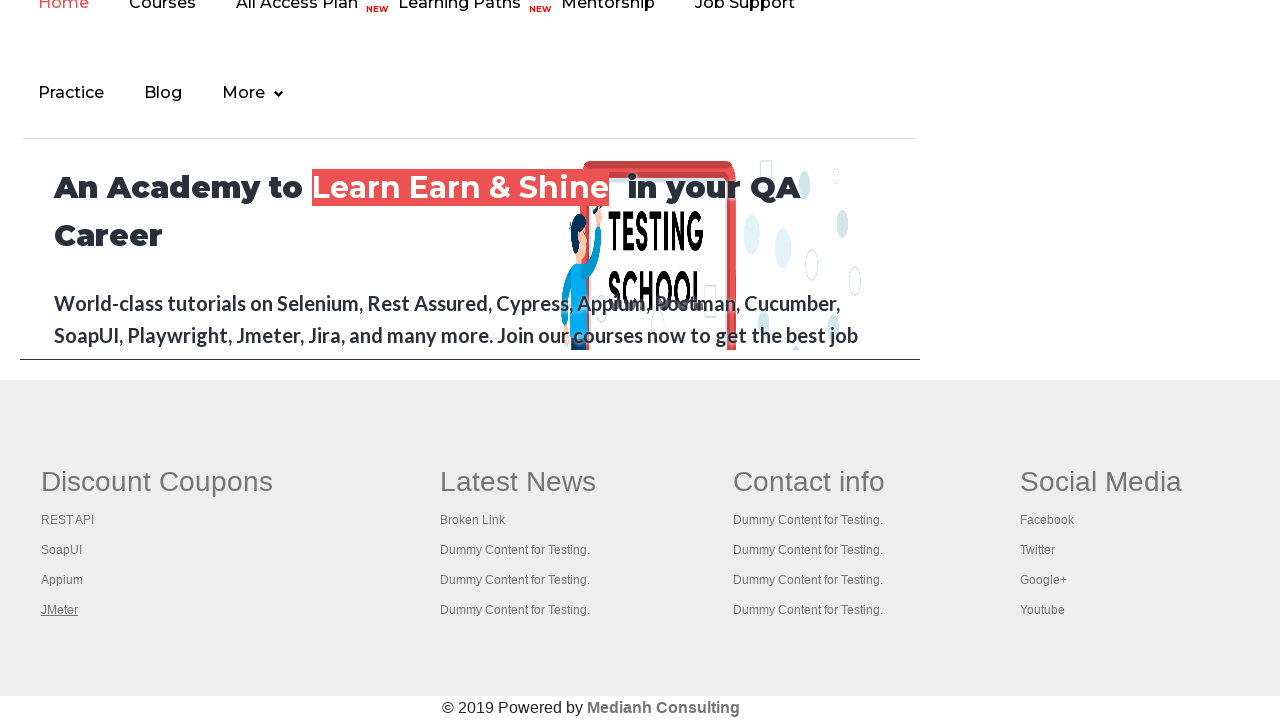

Switched to a new tab
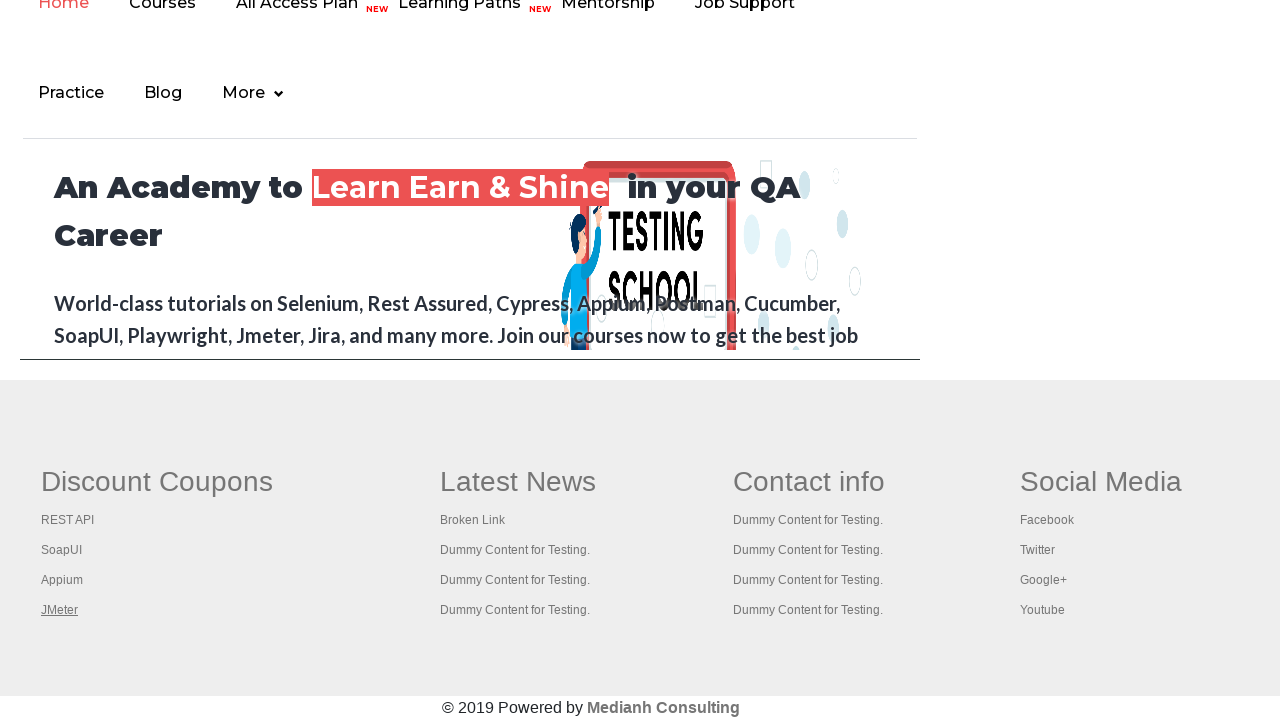

Retrieved page title: REST API Tutorial
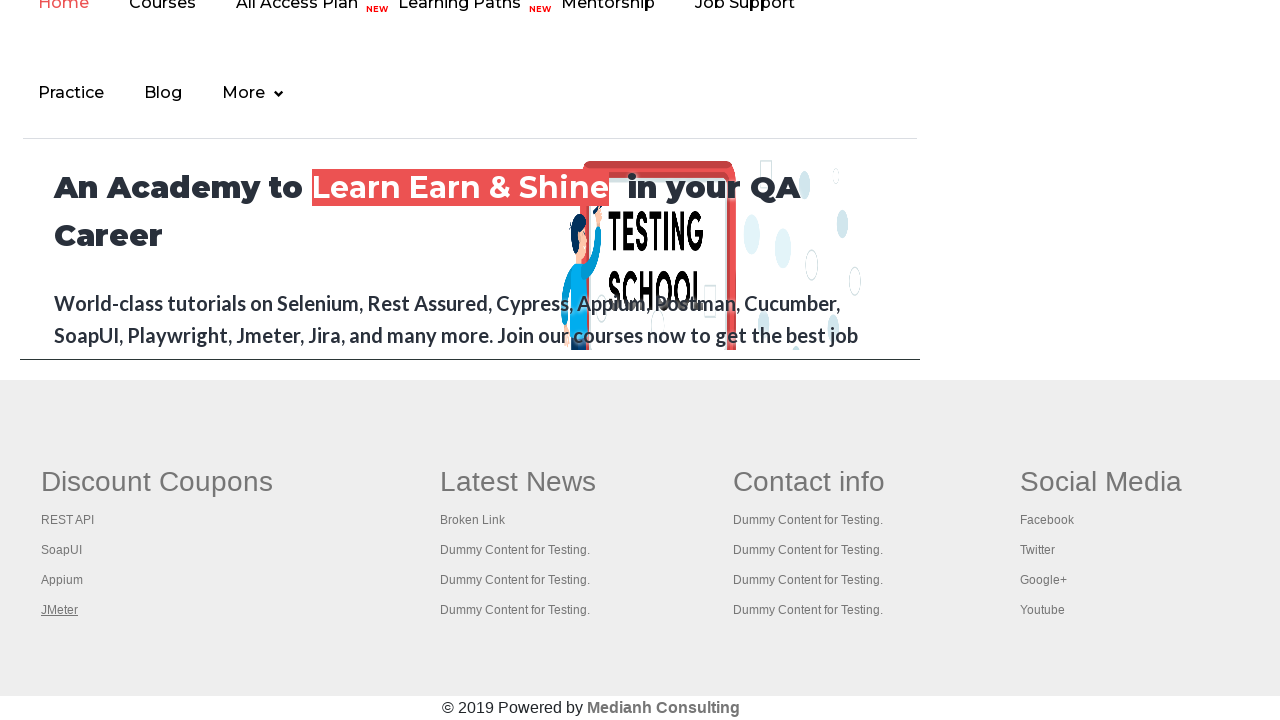

Switched to a new tab
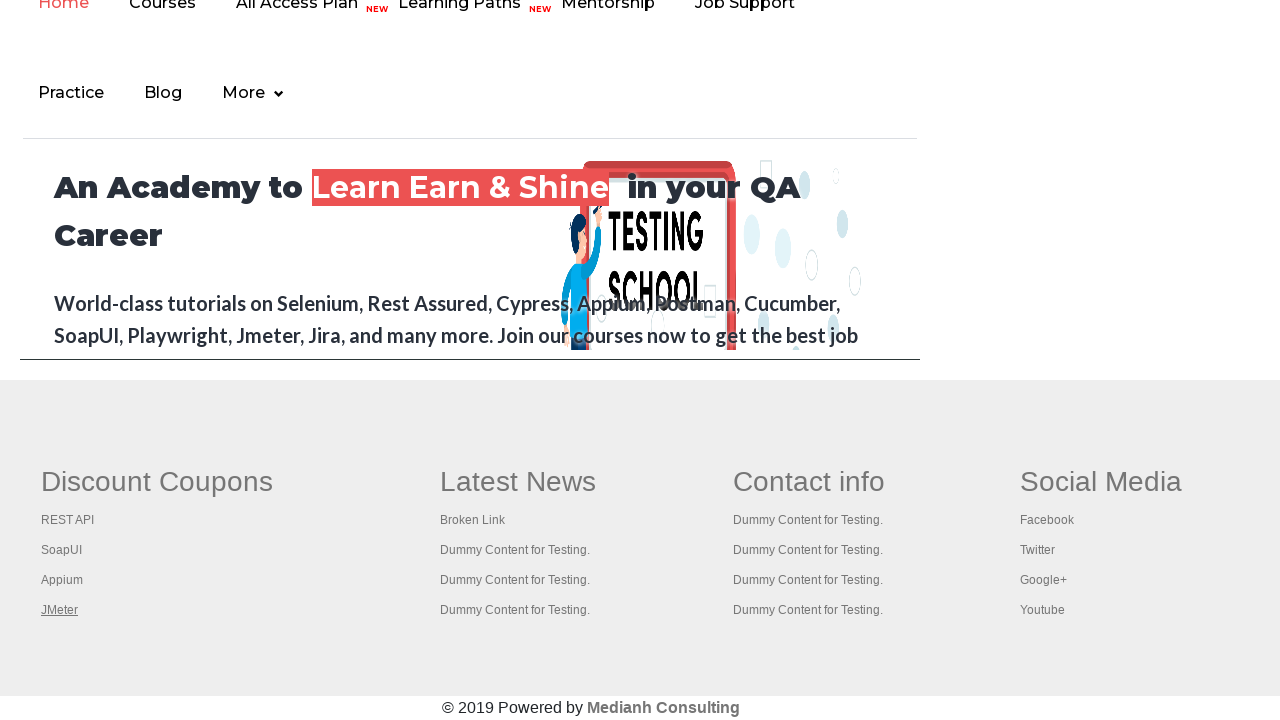

Retrieved page title: The World’s Most Popular API Testing Tool | SoapUI
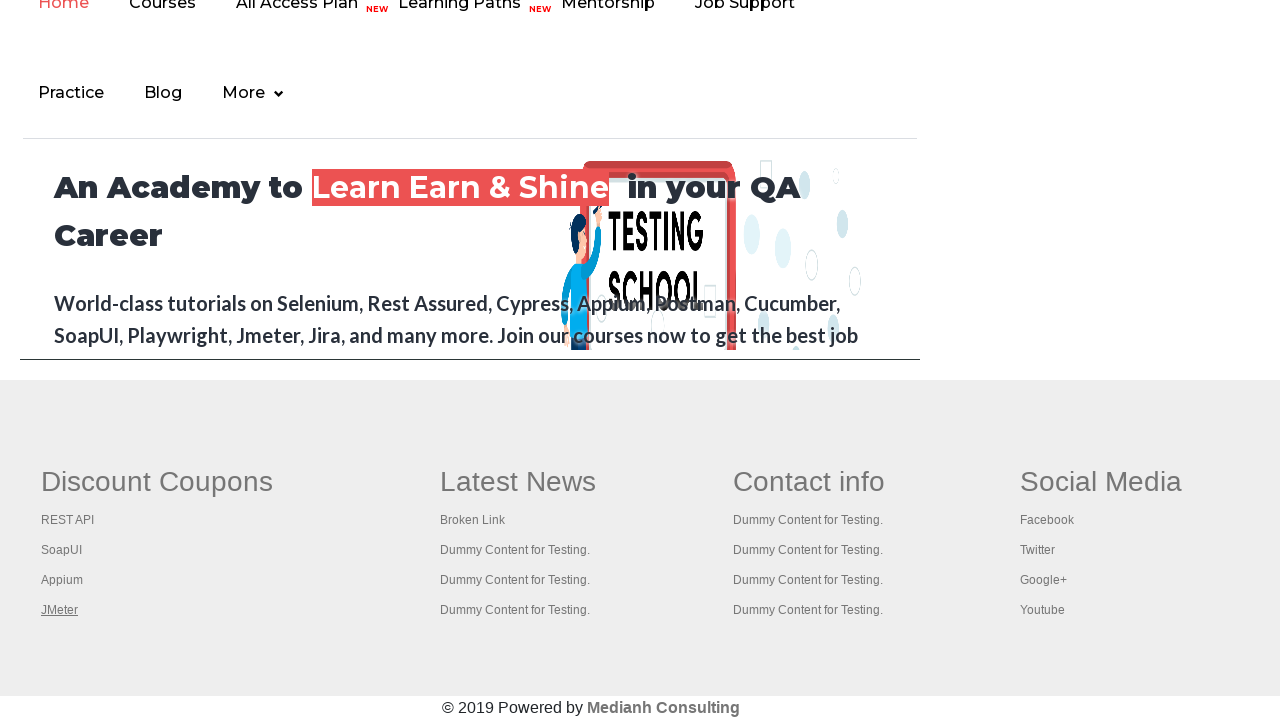

Switched to a new tab
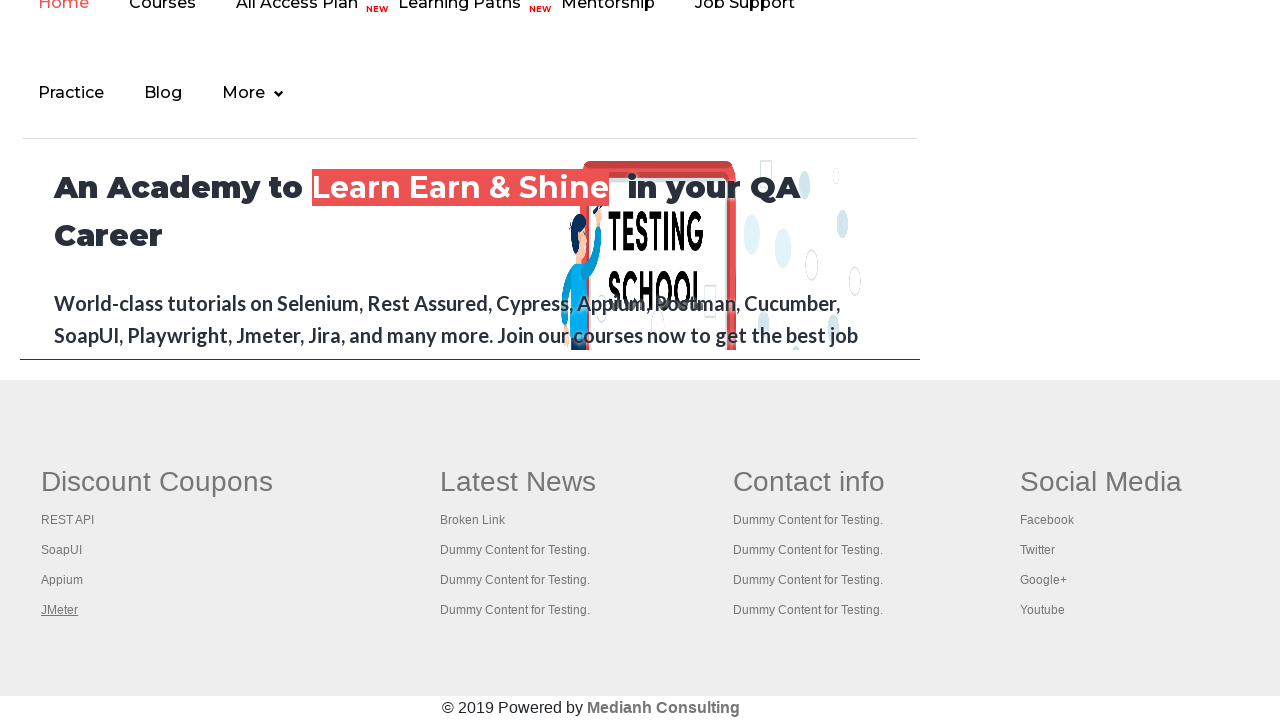

Retrieved page title: Appium tutorial for Mobile Apps testing | RahulShetty Academy | Rahul
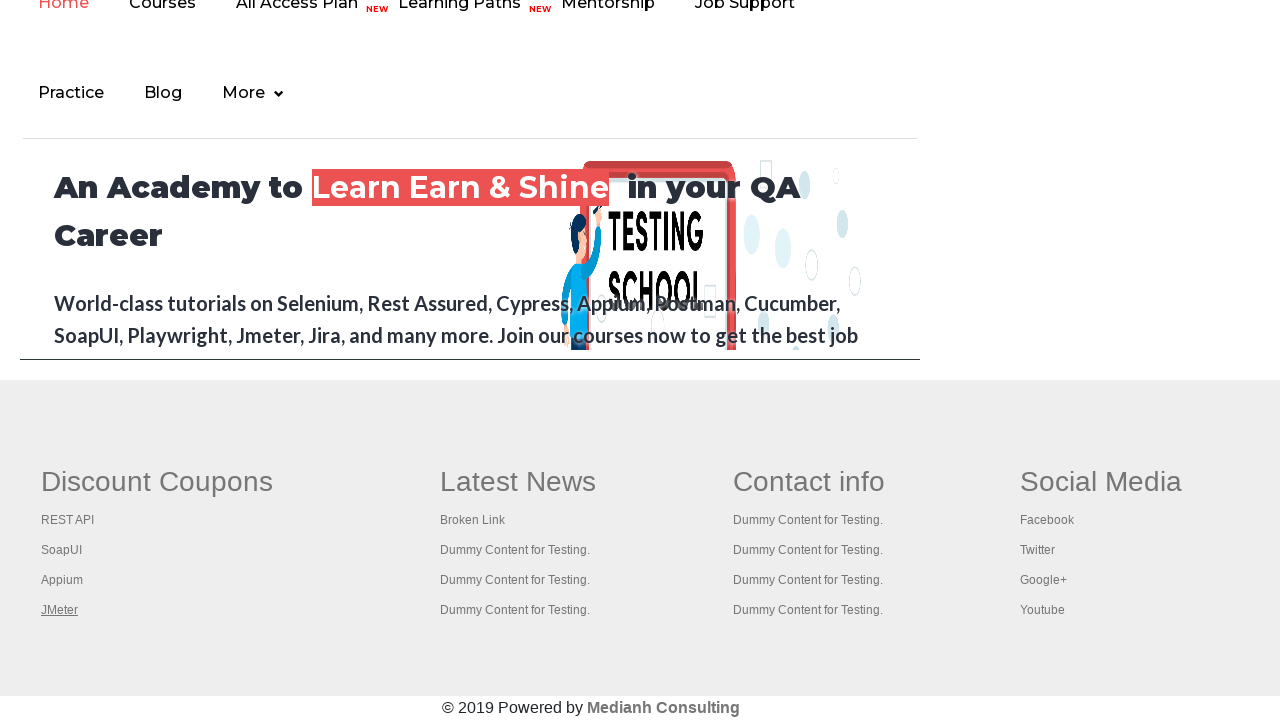

Switched to a new tab
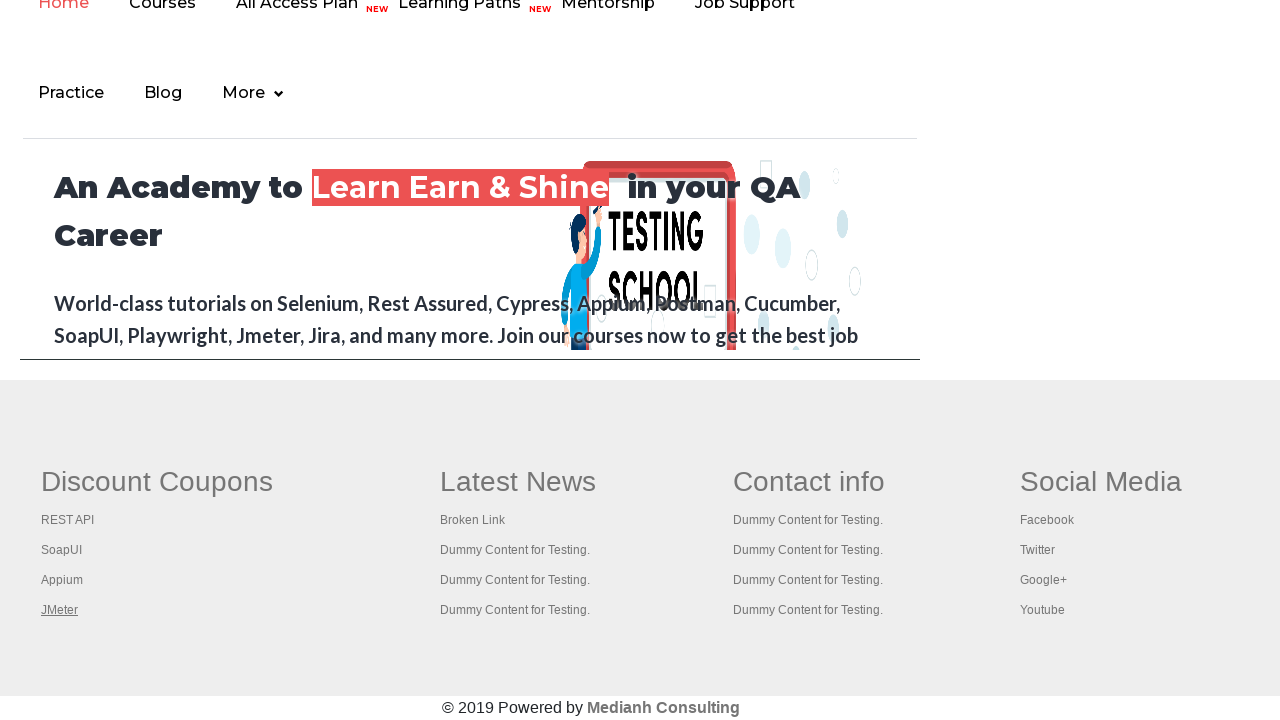

Retrieved page title: Apache JMeter - Apache JMeter™
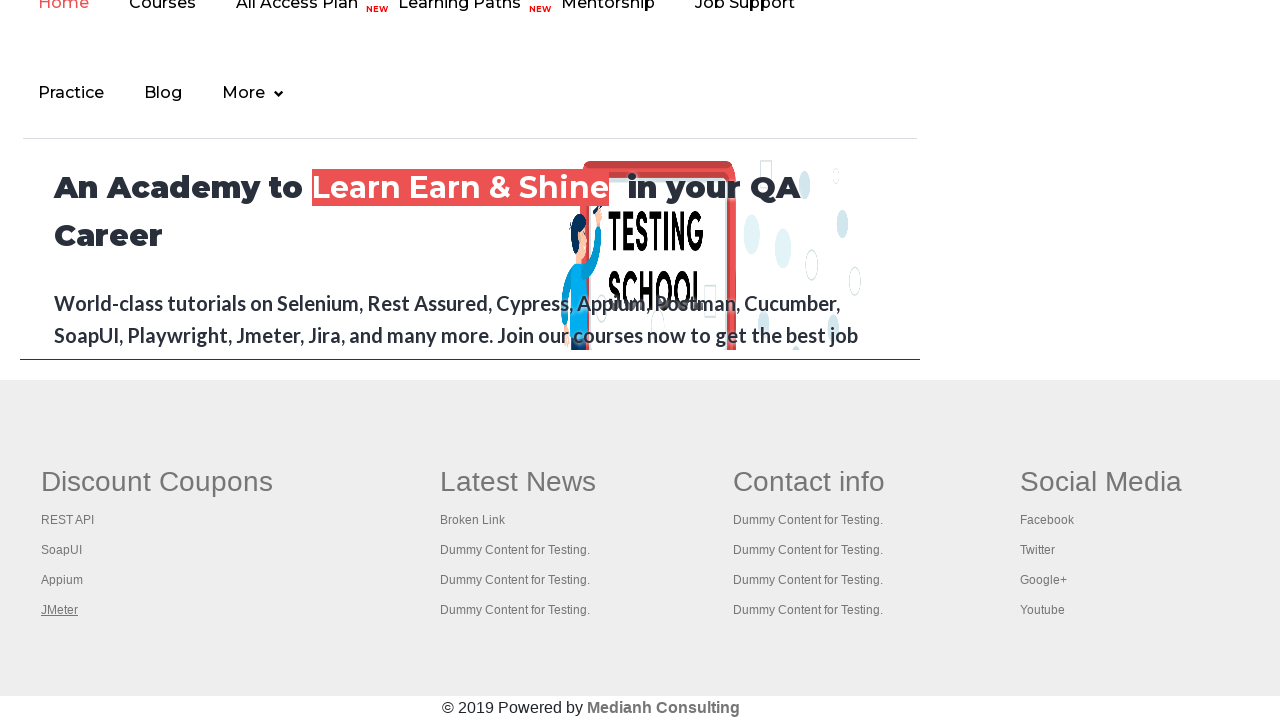

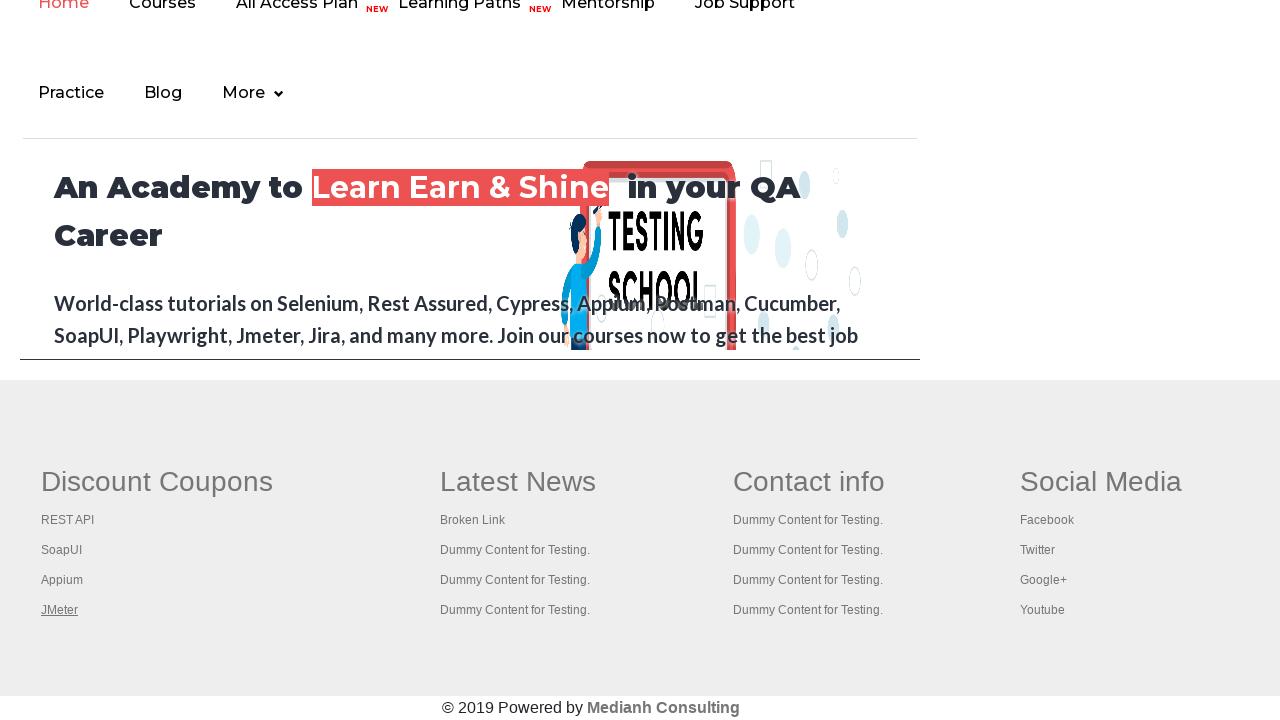